Tests multi-window handling by opening multiple links in new windows, switching between them to perform actions, and returning to the original window

Starting URL: http://omayo.blogspot.com/

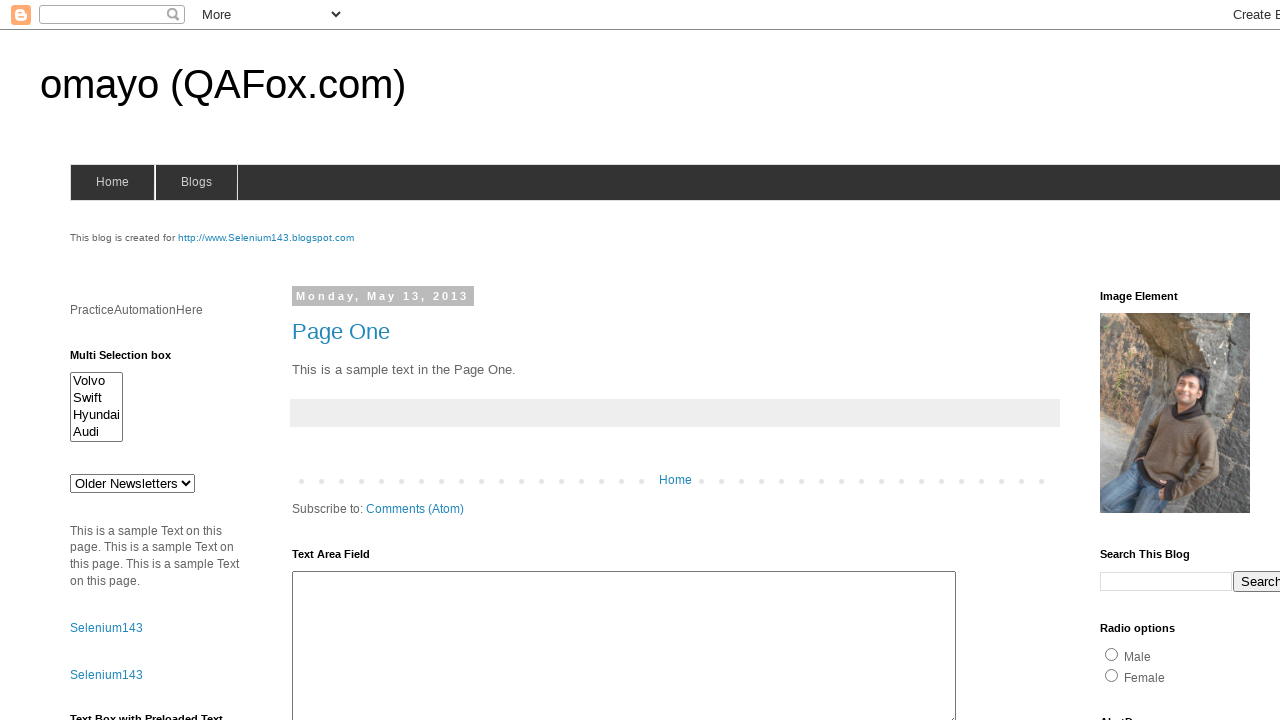

Clicked SeleniumTutorial link to open in new window at (116, 360) on xpath=//a[normalize-space()='SeleniumTutorial']
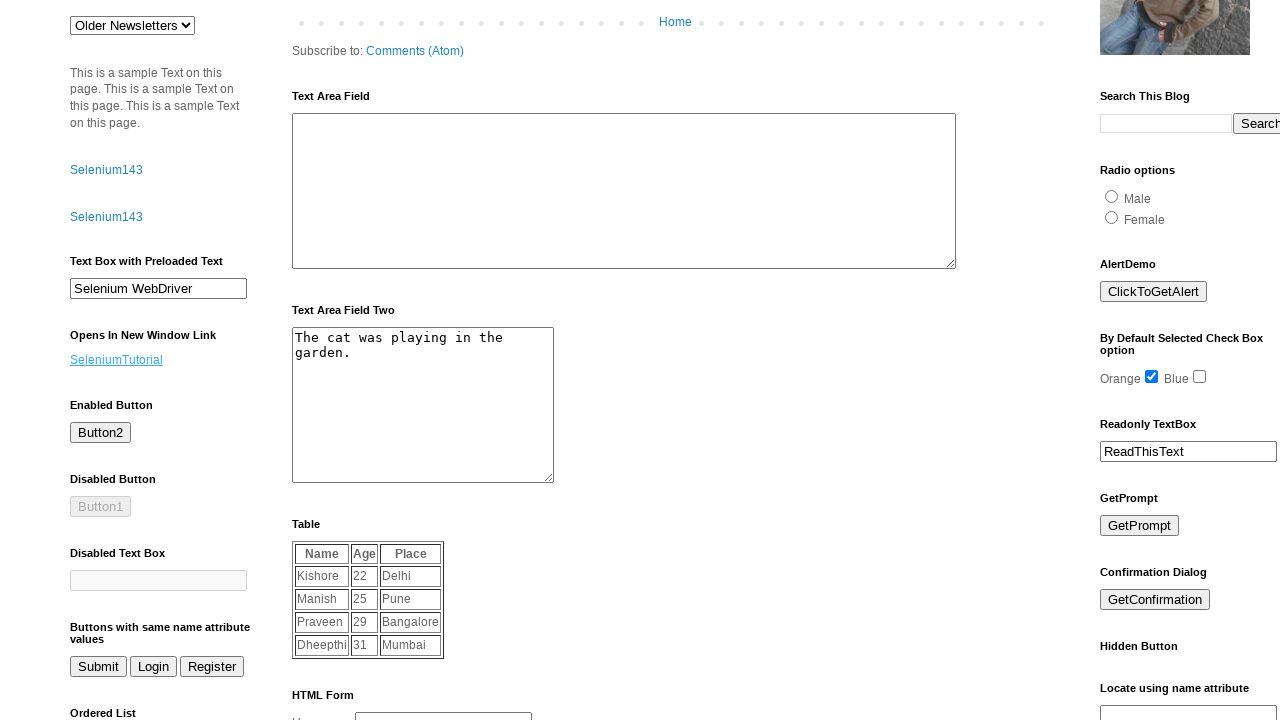

SeleniumTutorial popup window opened
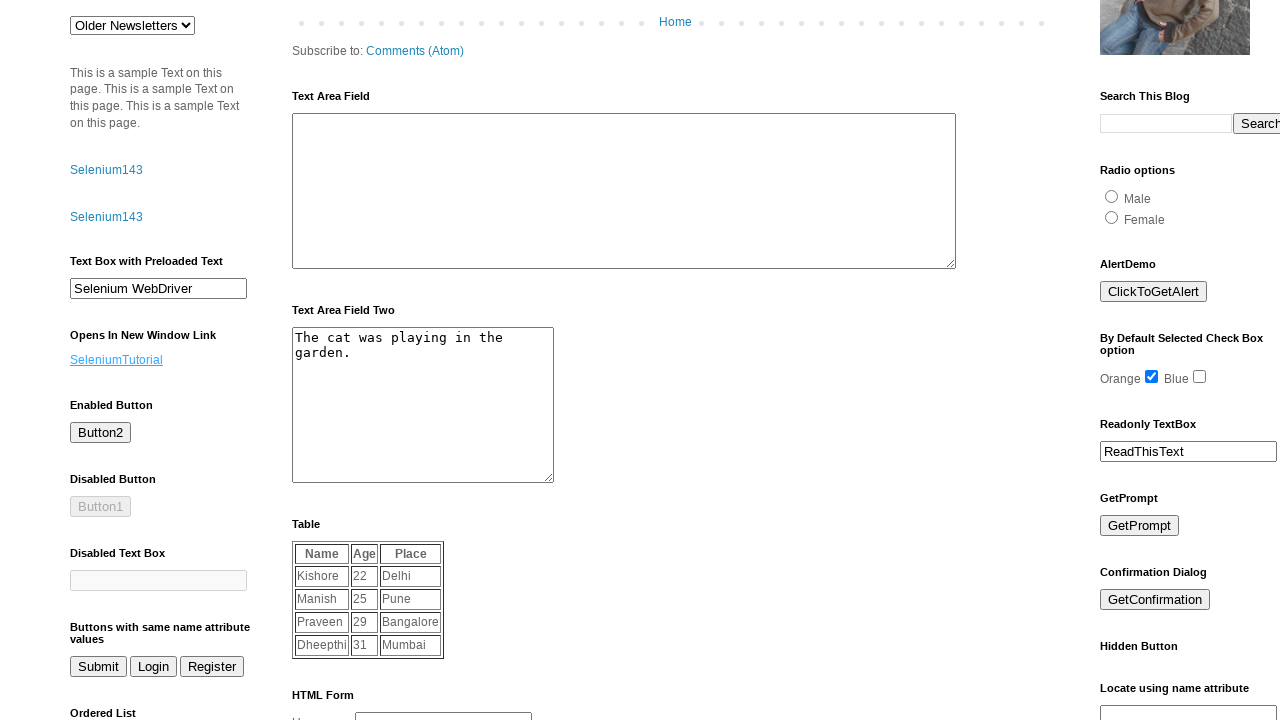

Clicked Blogger link to open in new window at (753, 673) on xpath=//a[@href='https://www.blogger.com']
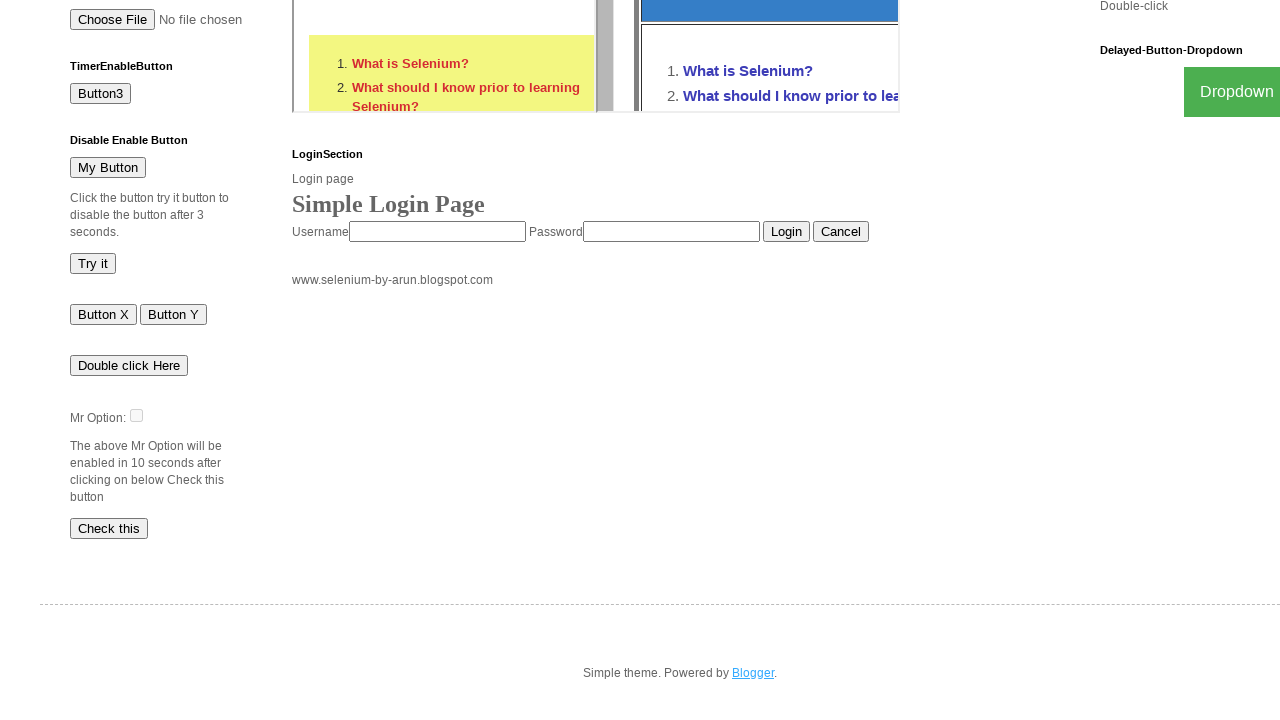

Blogger popup window opened
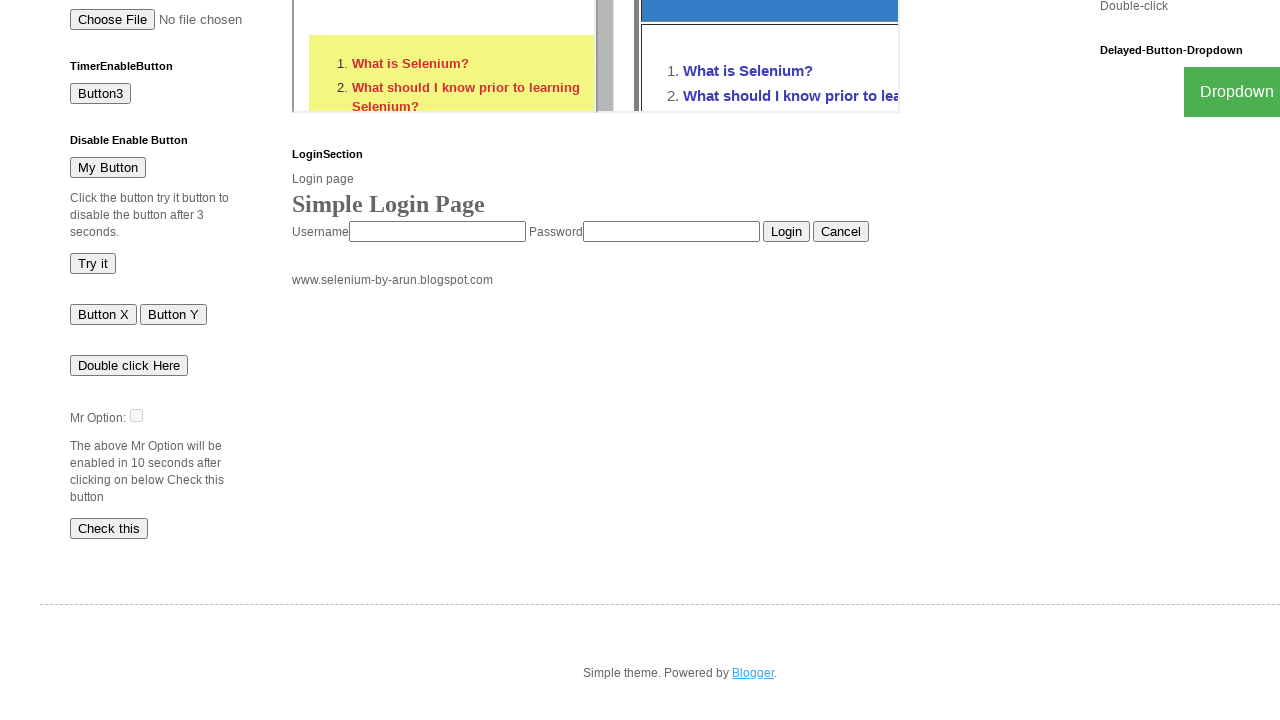

Switched to Blogger window
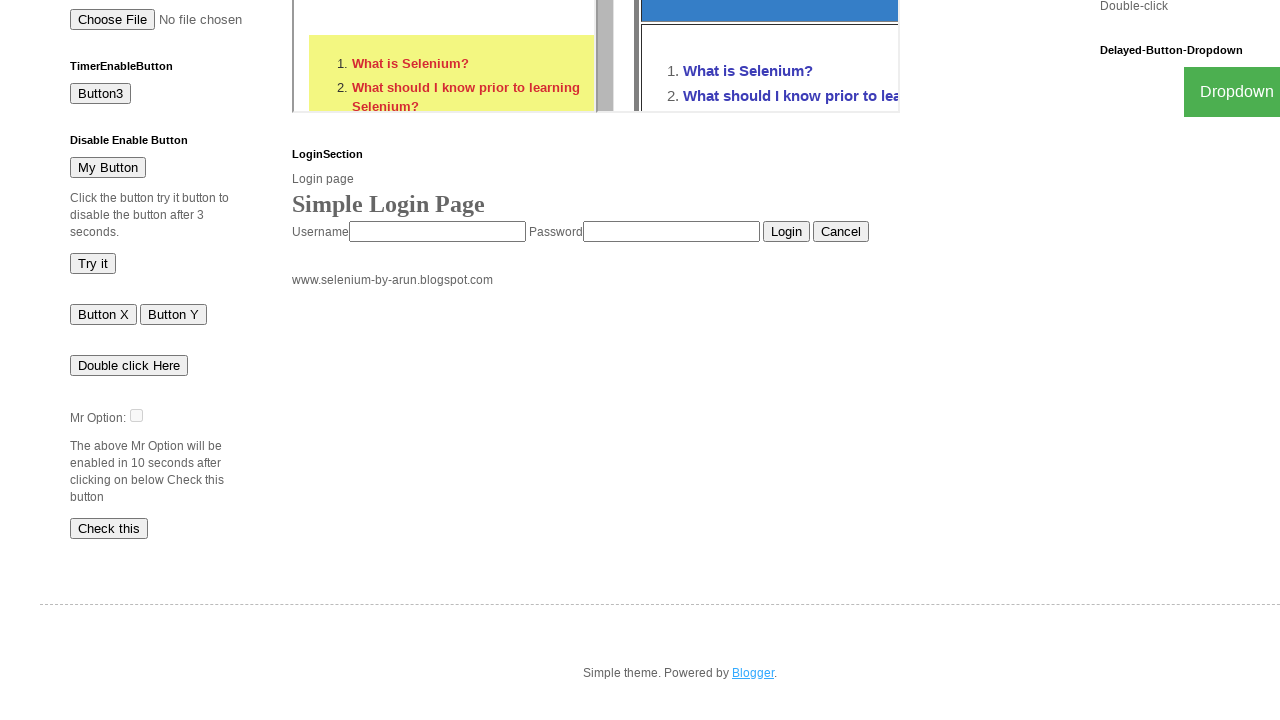

Clicked 'Create your blog' link in Blogger window at (640, 249) on xpath=//a[normalize-space()='Create your blog'] >> nth=1
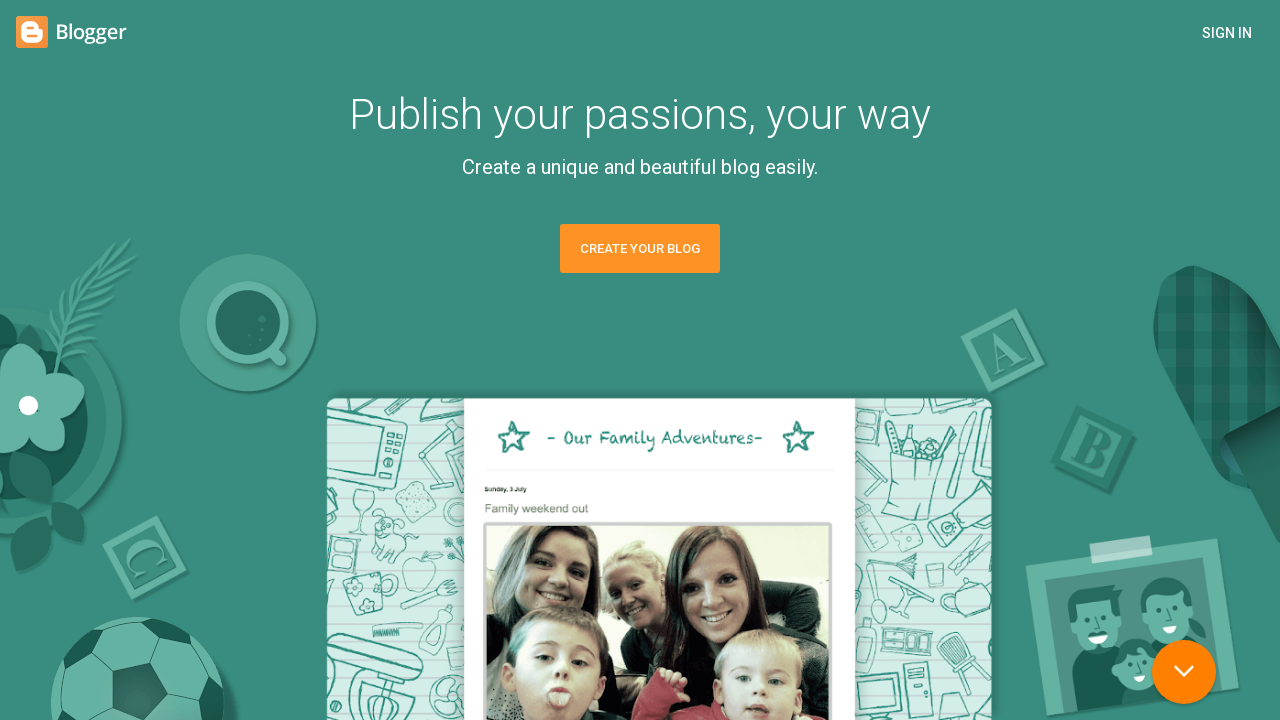

Switched to SeleniumTutorial window
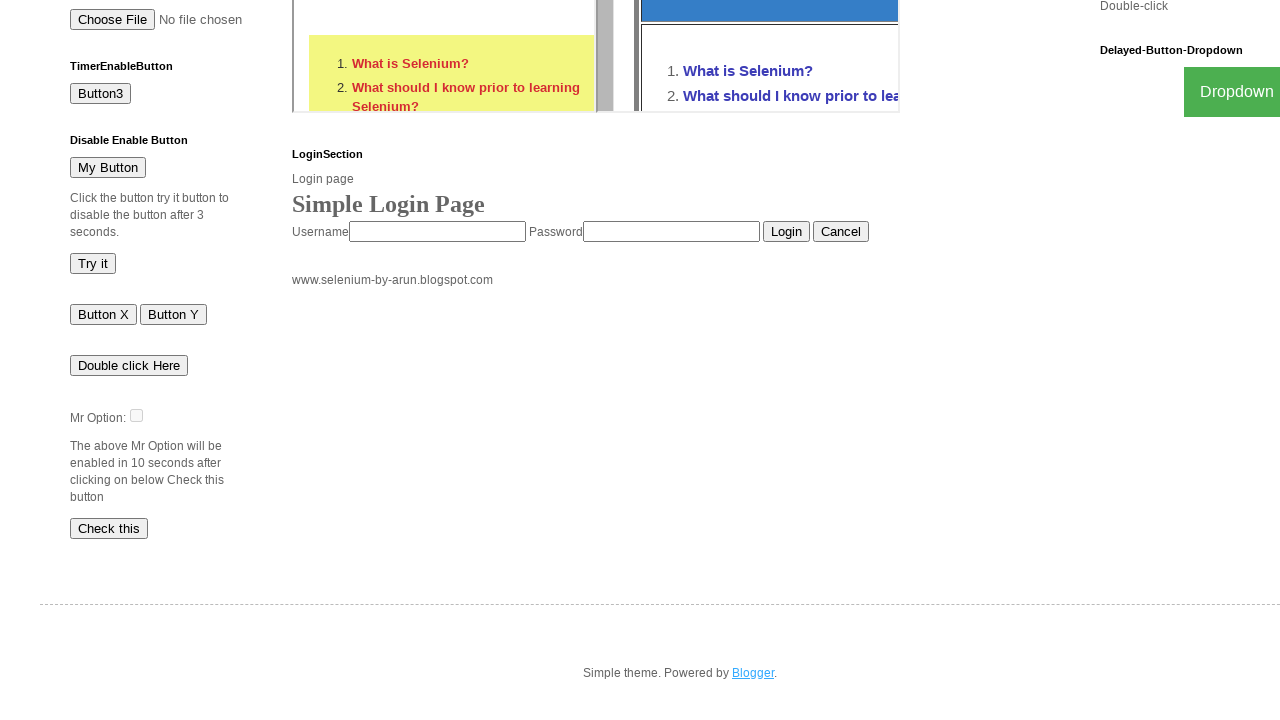

Clicked 'What is Selenium?' link in SeleniumTutorial window at (116, 552) on xpath=//a[normalize-space()='What is Selenium?']
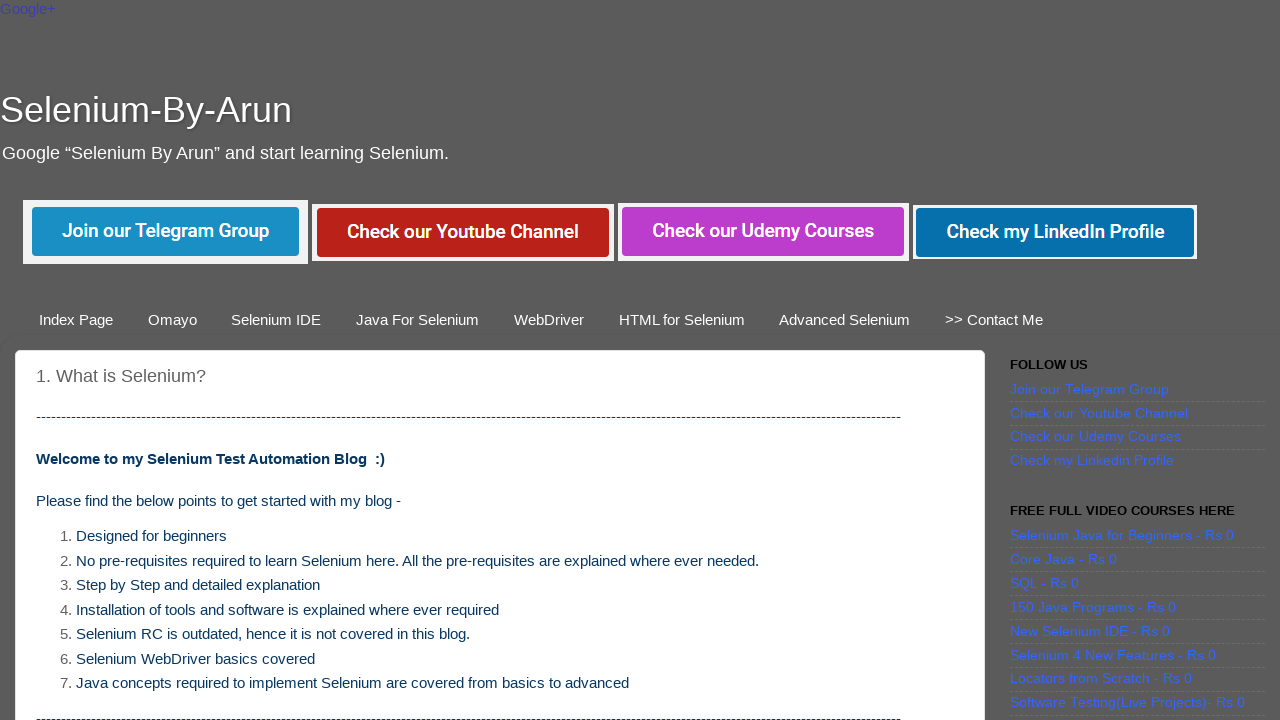

Switched back to original window
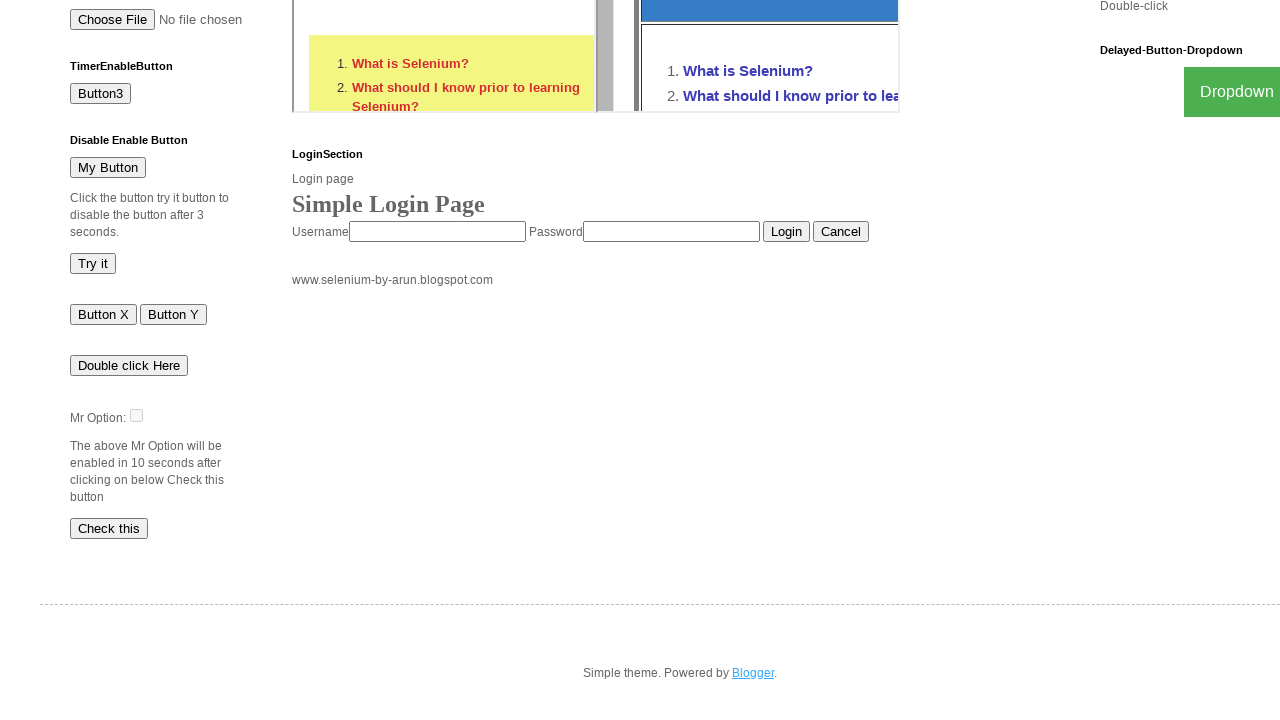

Filled search box with 'Arun Motoori' in original window on input[name='q']
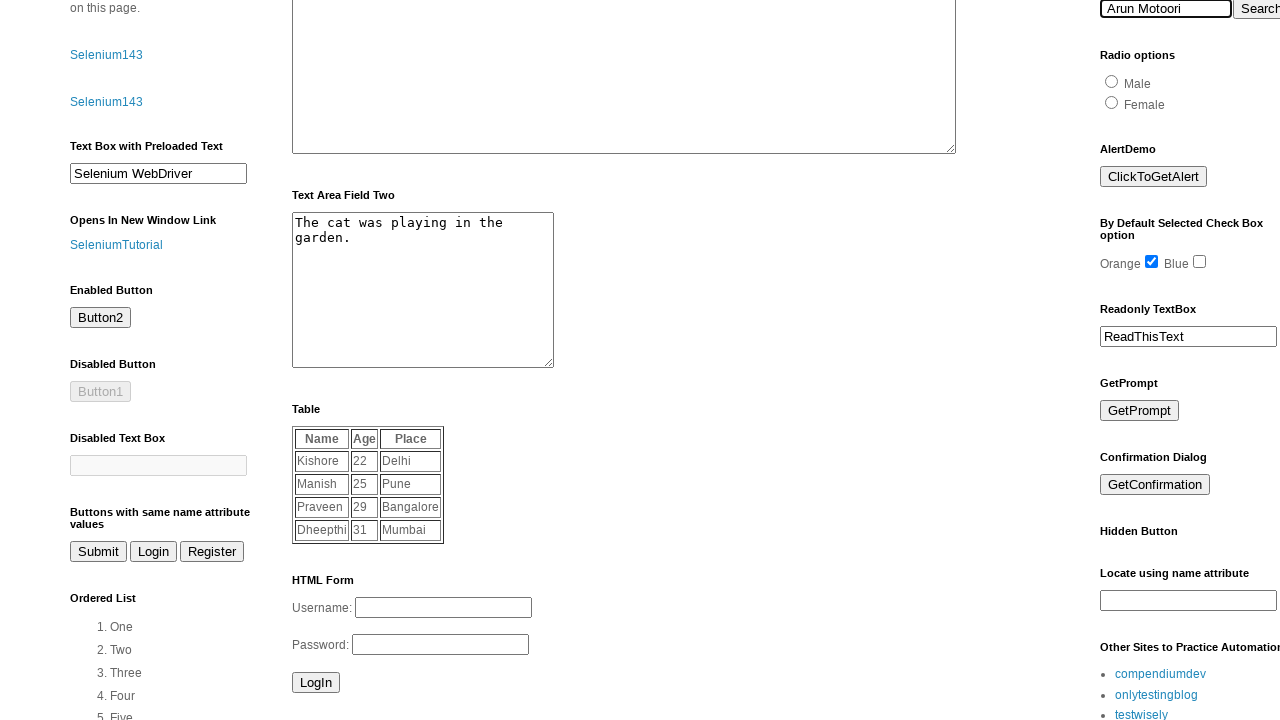

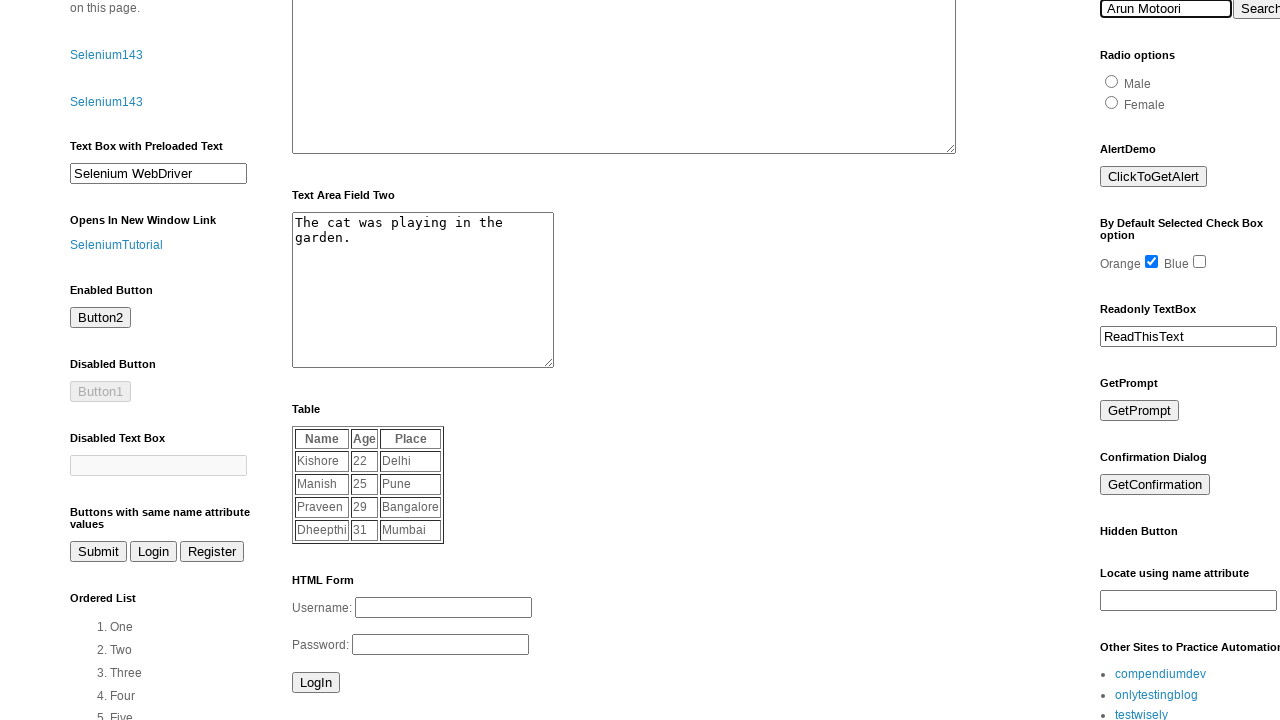